Tests dynamic controls functionality by verifying a checkbox is visible, clicking a "Remove Checkbox" button, and checking if the checkbox is no longer visible after removal.

Starting URL: https://training-support.net/webelements/dynamic-controls

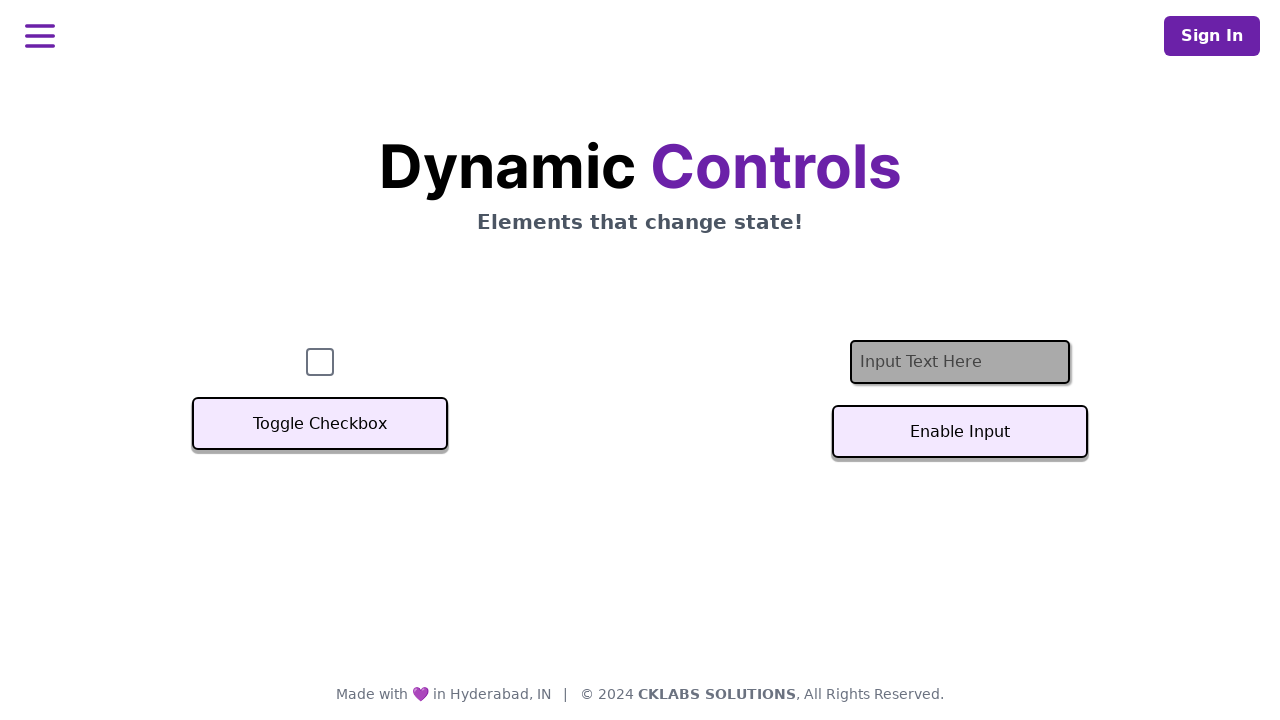

Checkbox is visible on page load
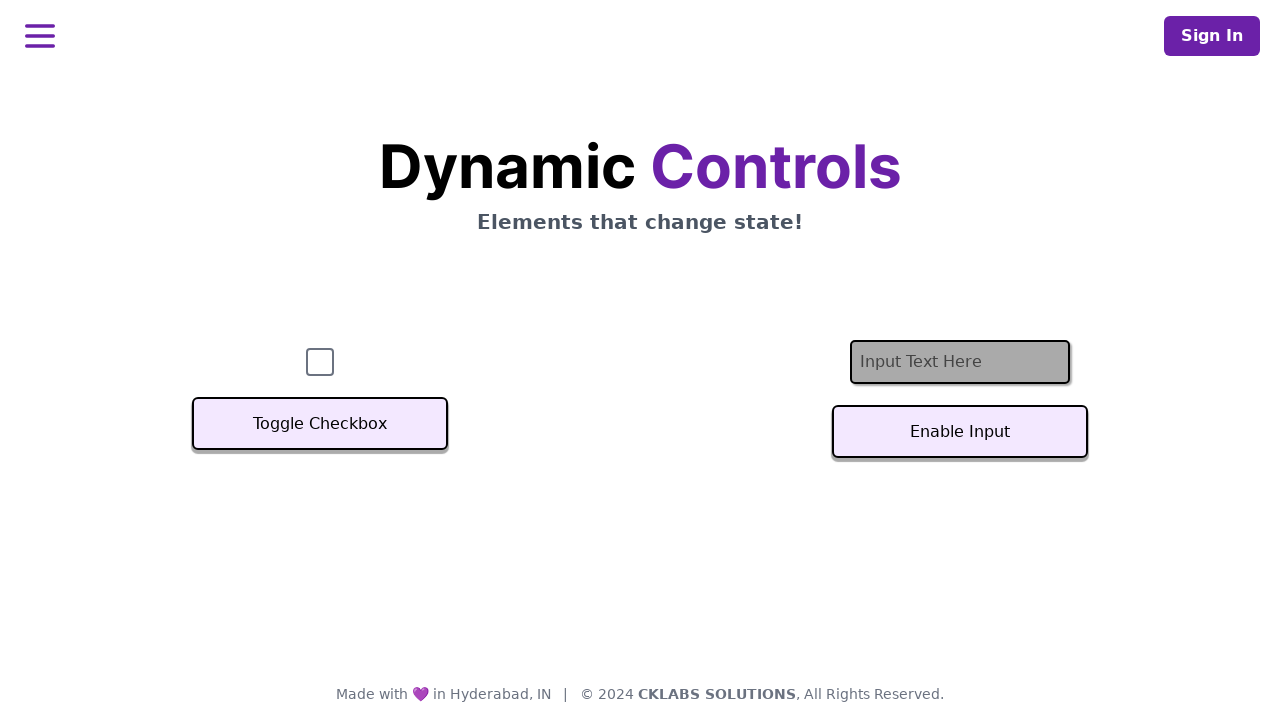

Clicked 'Remove Checkbox' button at (320, 424) on xpath=//html/body/div/main/div/div/div/div/div[2]/section[1]/button
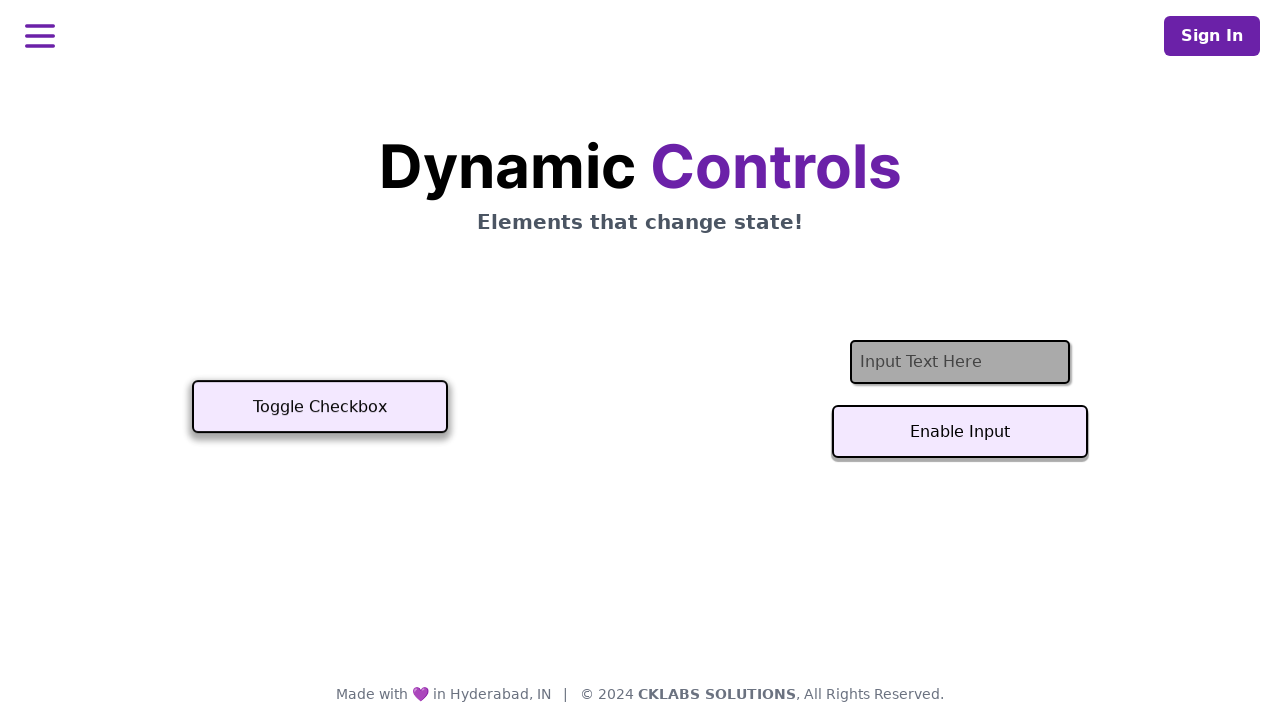

Checkbox is no longer visible after removal
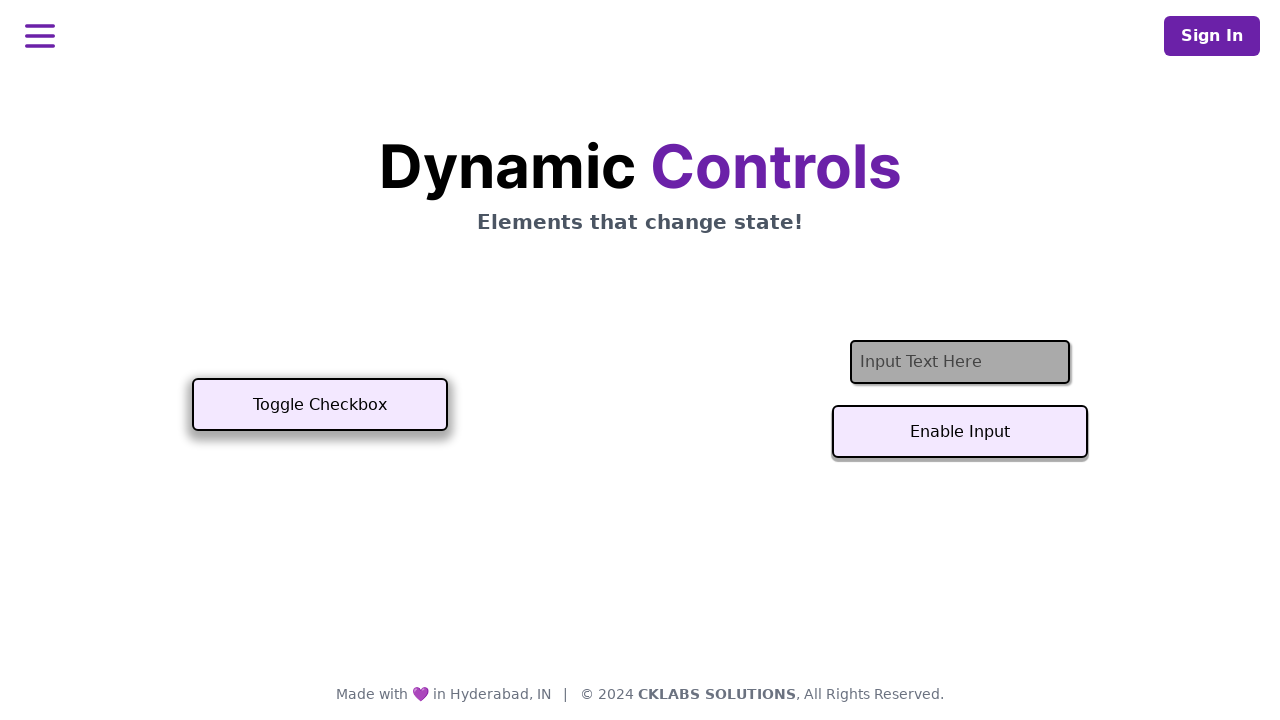

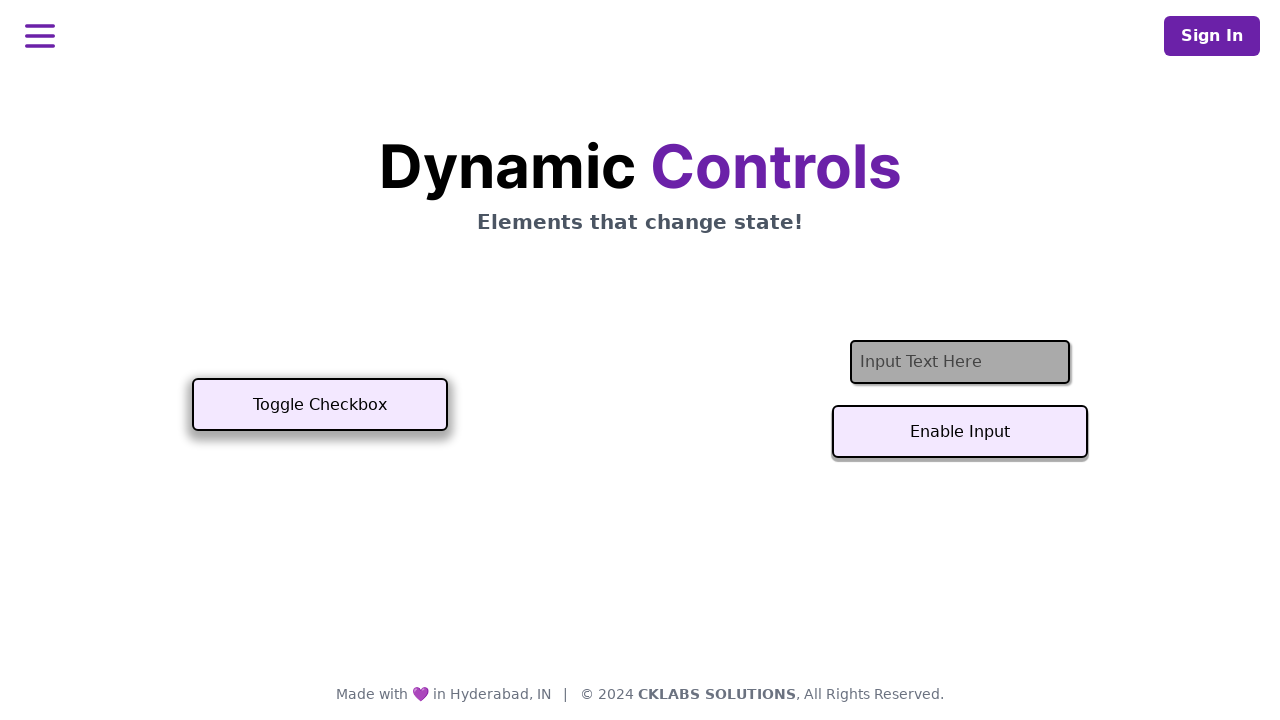